Tests checkbox functionality by navigating to a checkboxes page and verifying the checked/selected state of checkbox elements using different approaches (attribute lookup and is_selected method).

Starting URL: http://the-internet.herokuapp.com/checkboxes

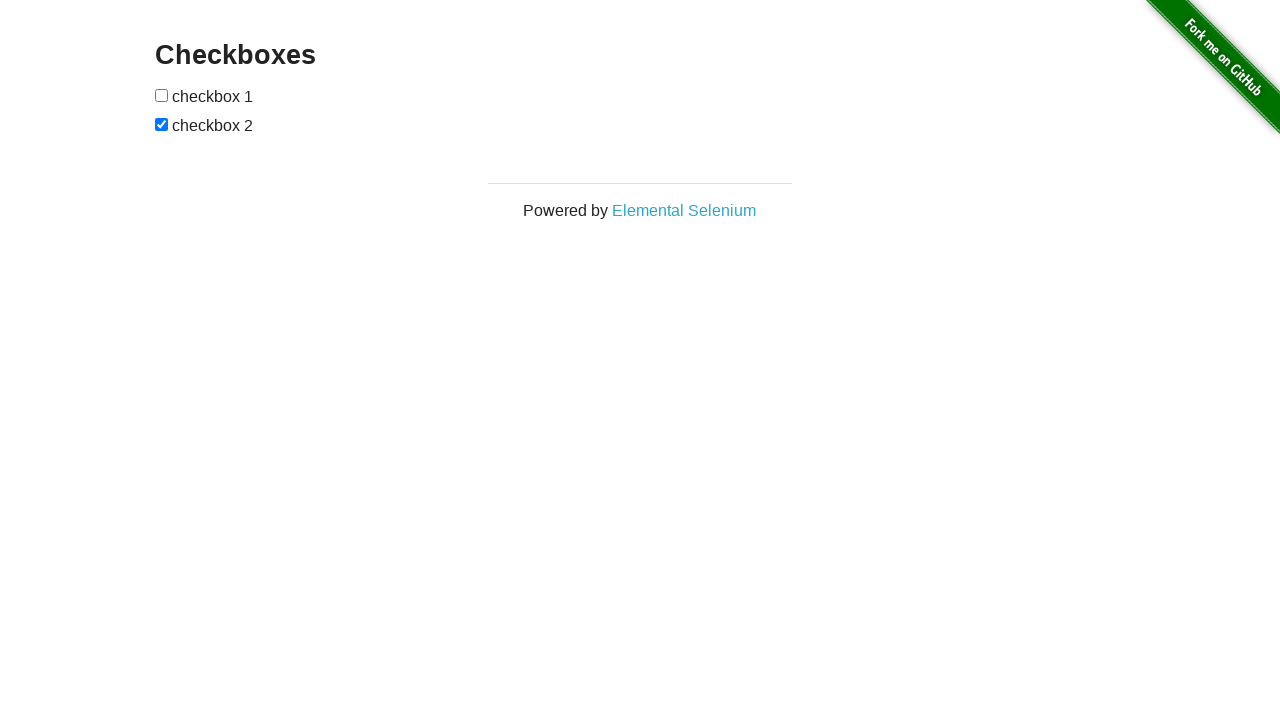

Waited for checkbox elements to be present on the page
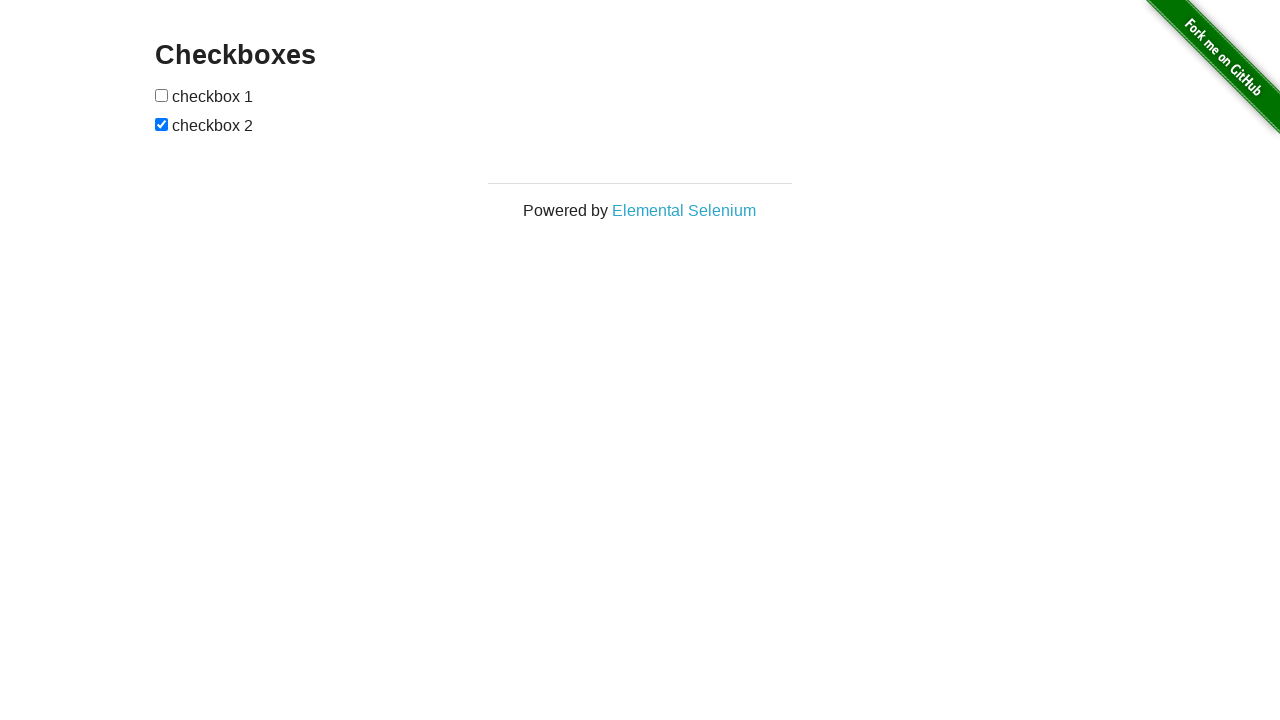

Located all checkbox elements on the page
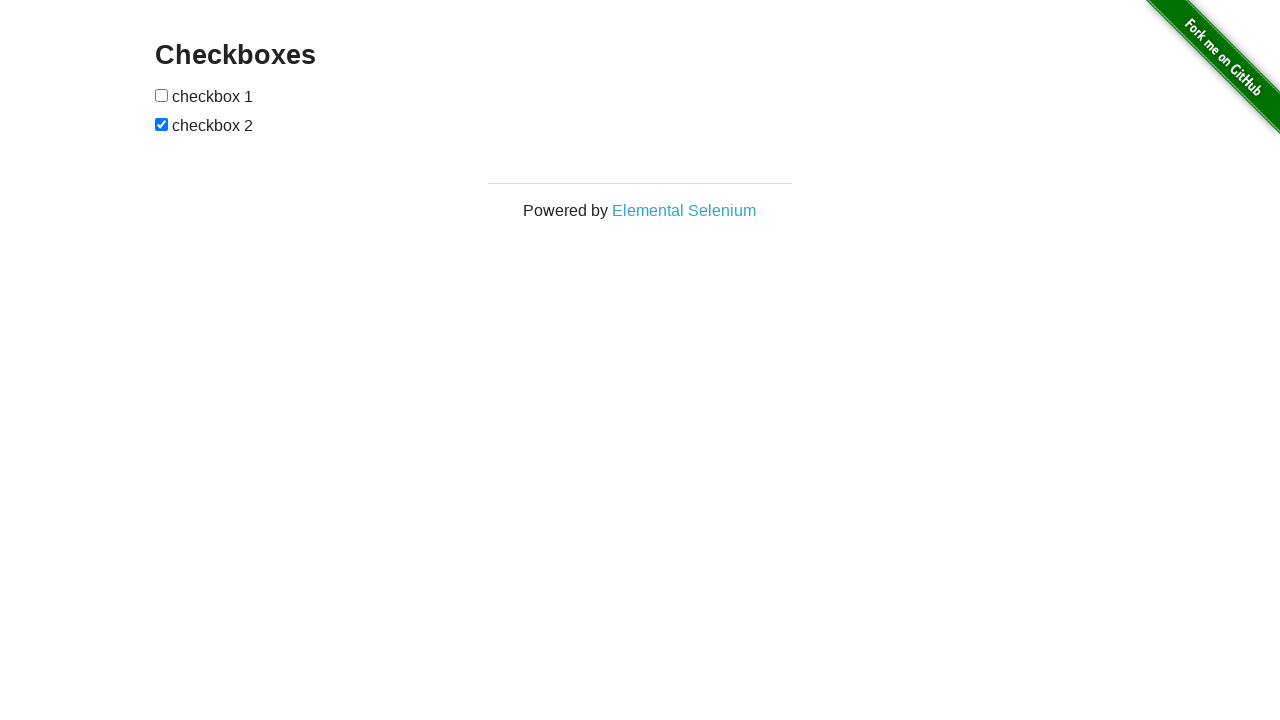

Verified that the second checkbox is checked by default
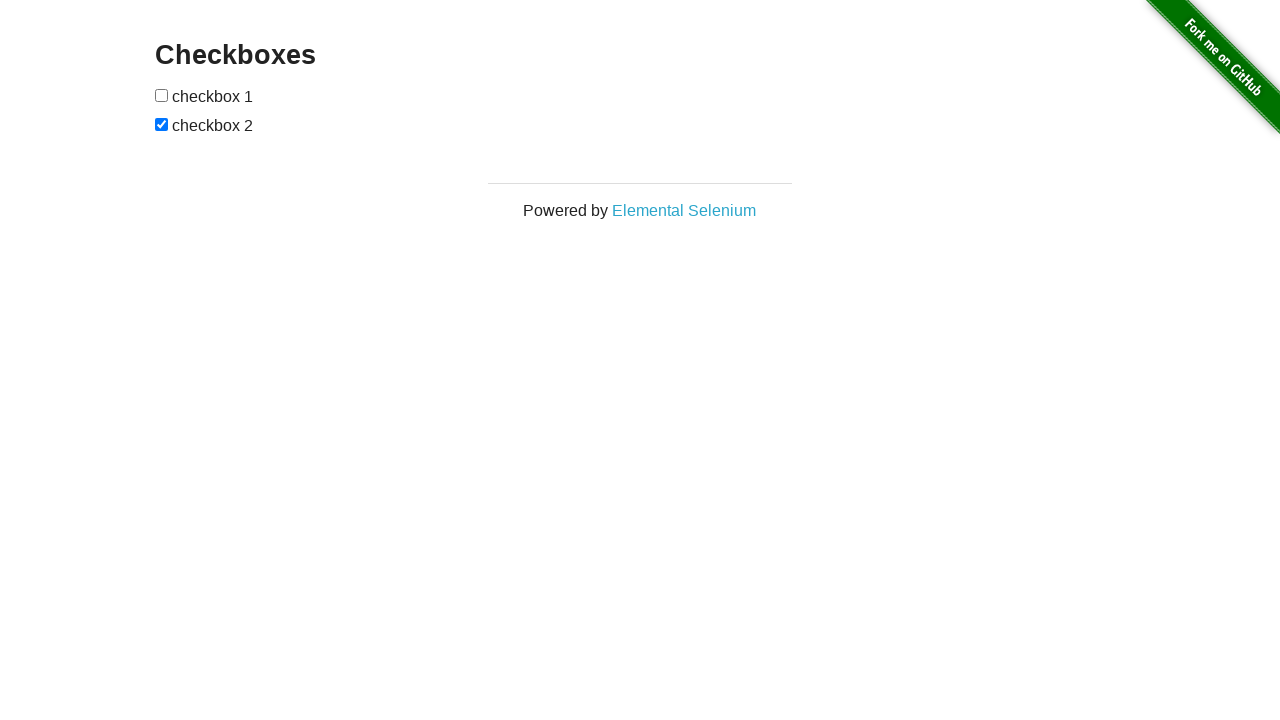

Verified that the first checkbox is not checked by default
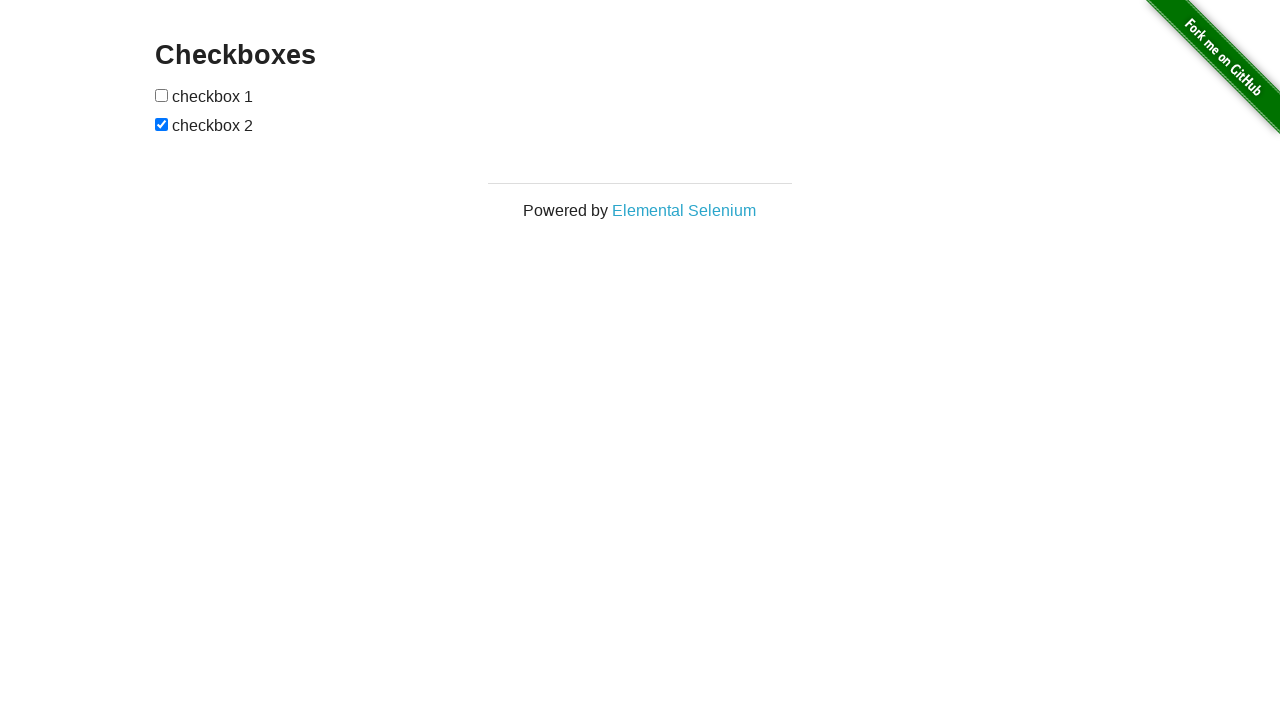

Clicked the first checkbox to check it at (162, 95) on input[type="checkbox"] >> nth=0
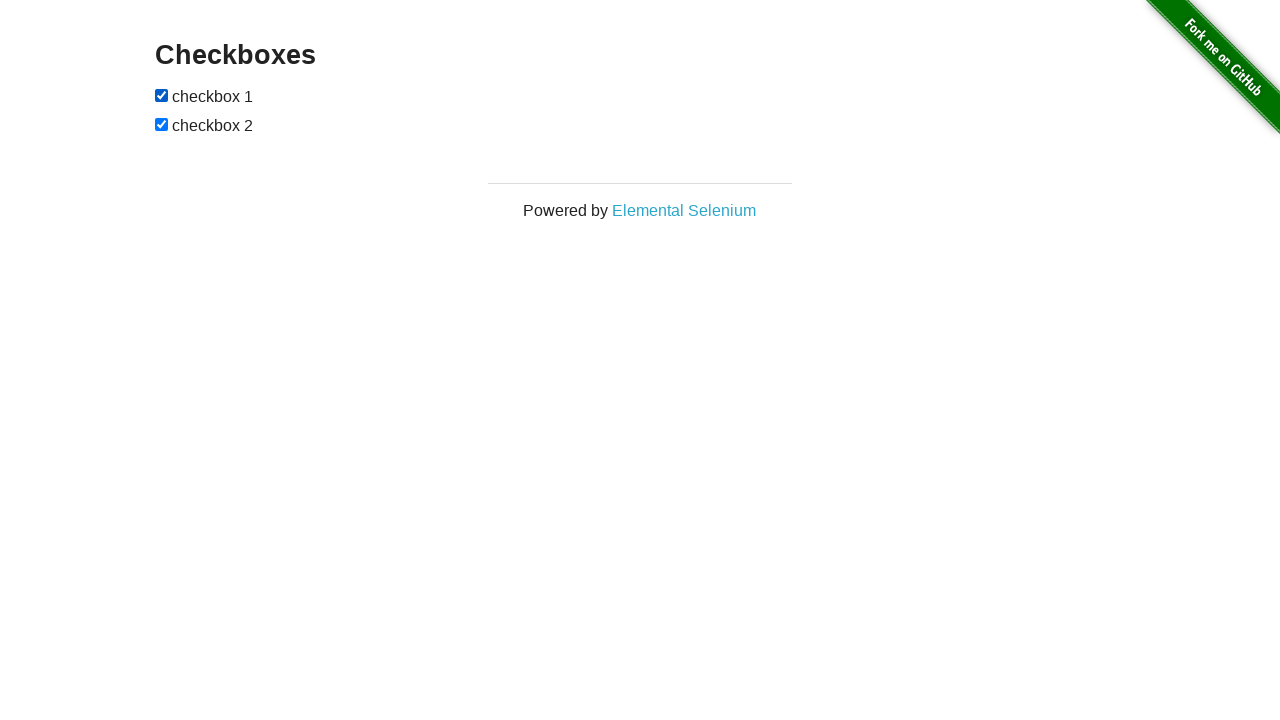

Verified that the first checkbox is now checked after clicking
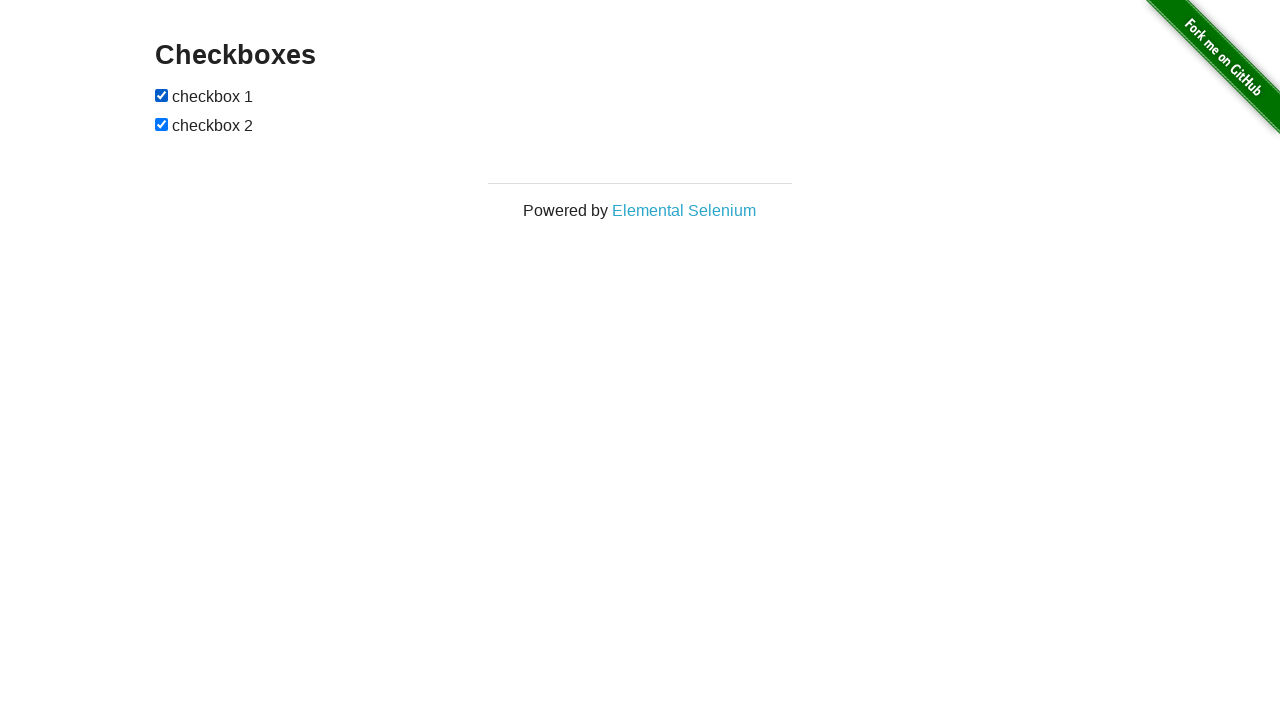

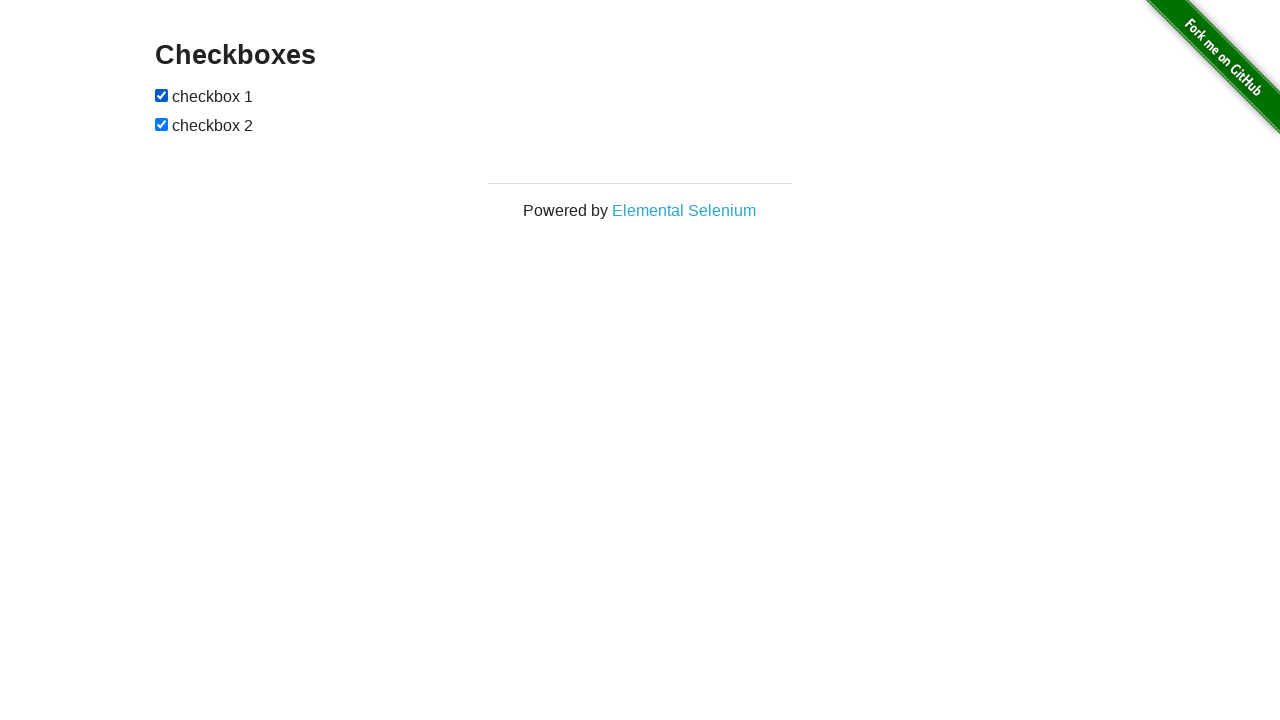